Tests clearing the complete state of all items by unchecking the toggle all checkbox

Starting URL: https://demo.playwright.dev/todomvc

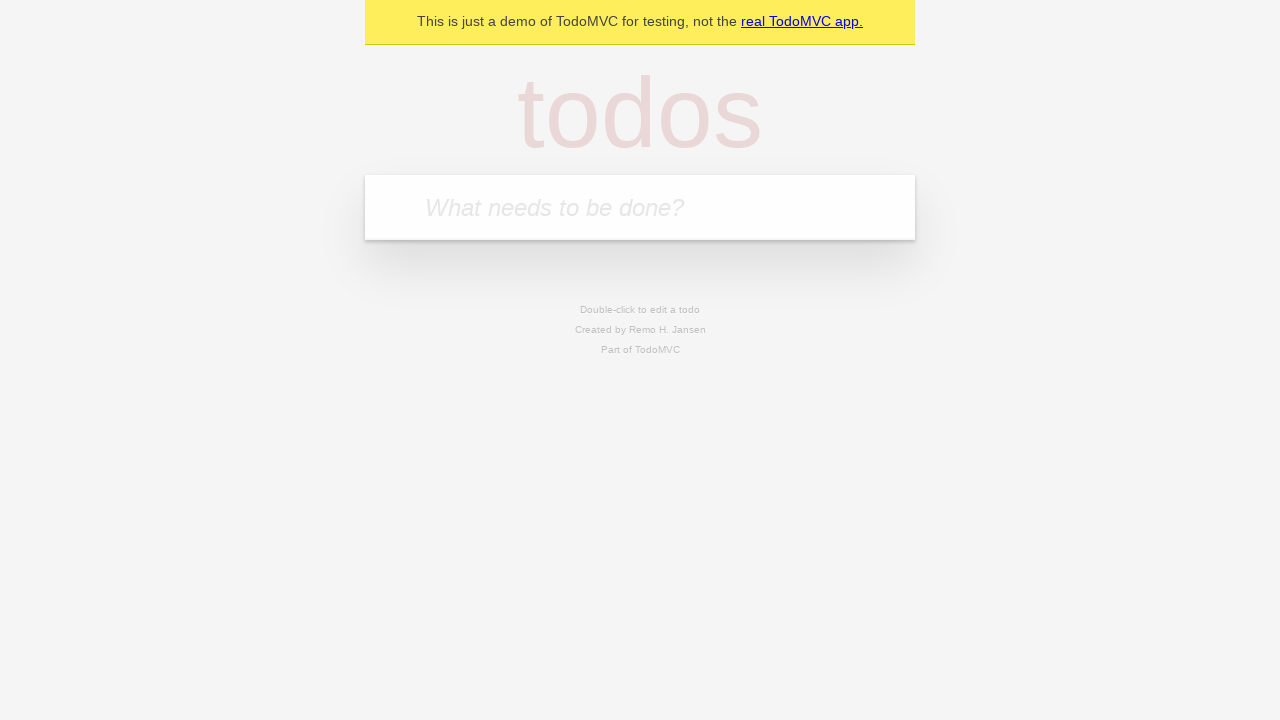

Filled first todo item with 'buy some cheese' on internal:attr=[placeholder="What needs to be done?"i]
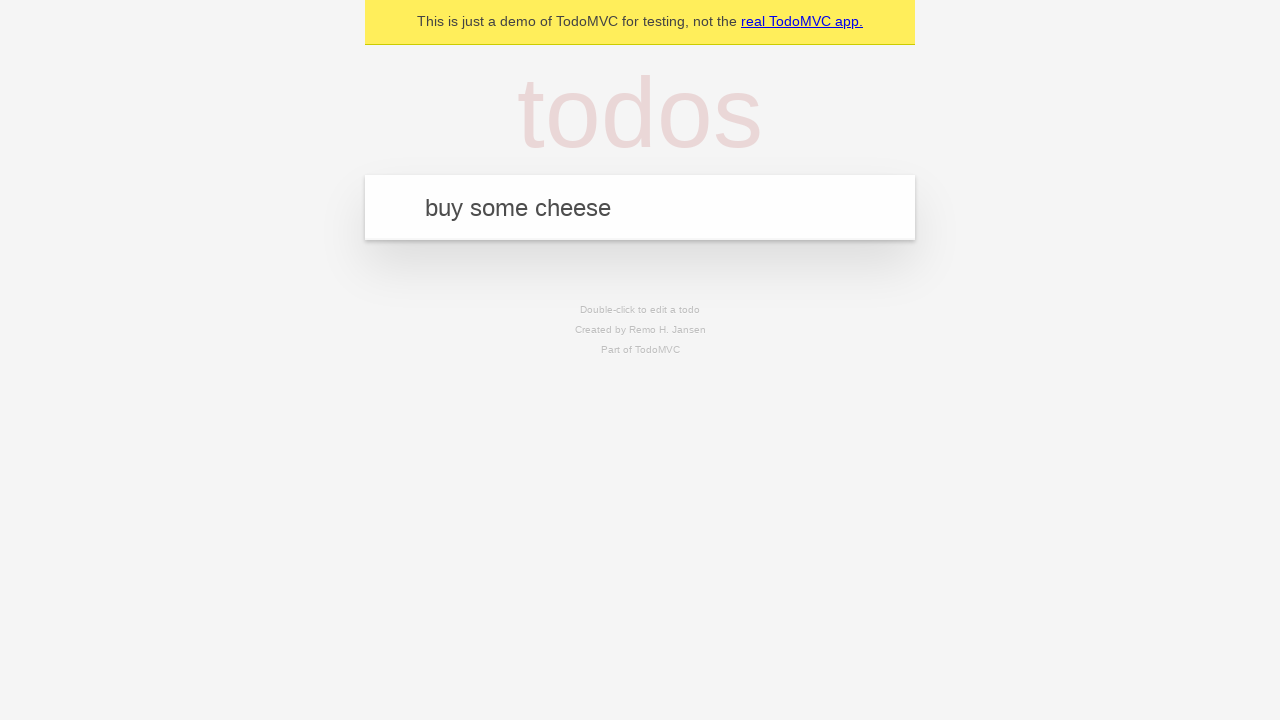

Pressed Enter to add first todo item on internal:attr=[placeholder="What needs to be done?"i]
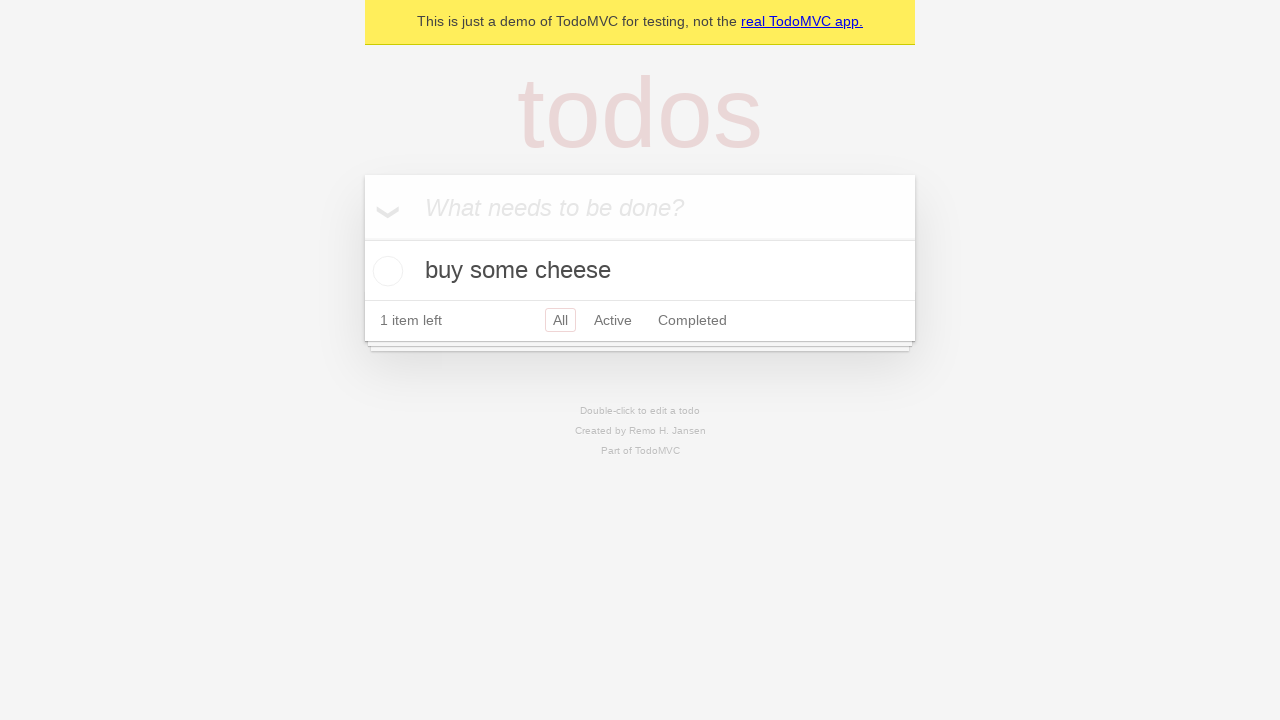

Filled second todo item with 'feed the cat' on internal:attr=[placeholder="What needs to be done?"i]
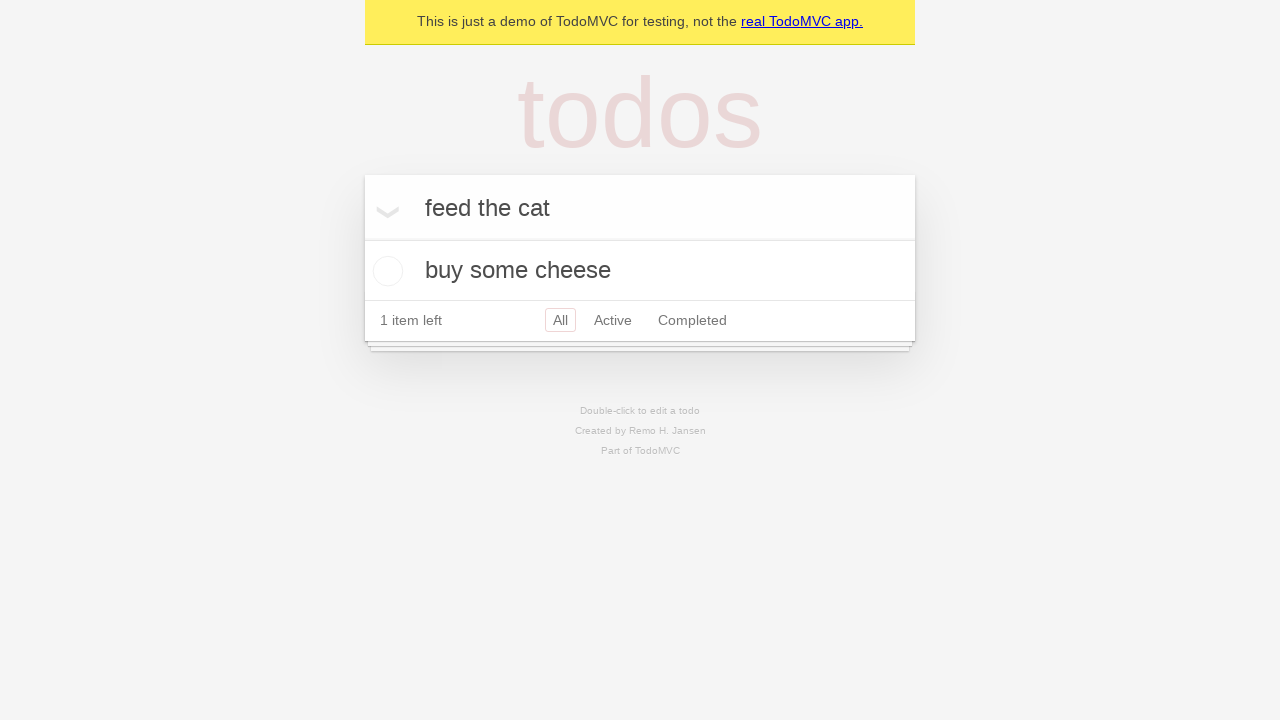

Pressed Enter to add second todo item on internal:attr=[placeholder="What needs to be done?"i]
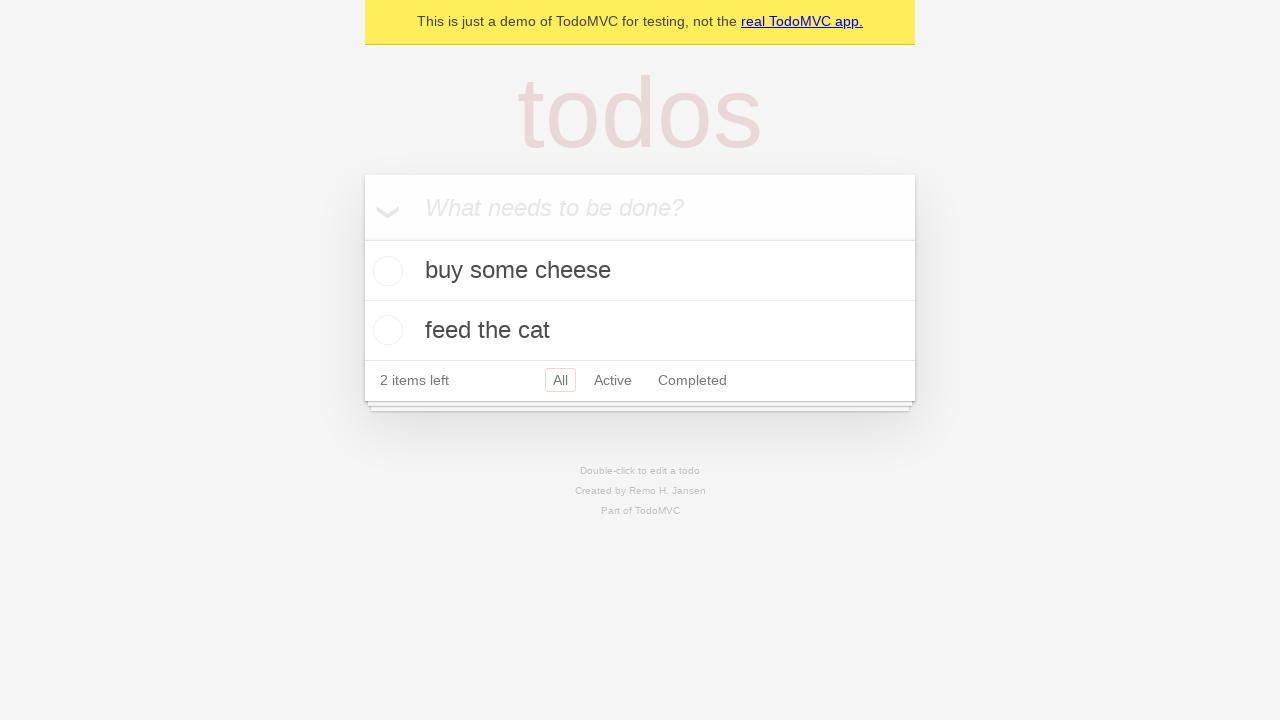

Filled third todo item with 'book a doctors appointment' on internal:attr=[placeholder="What needs to be done?"i]
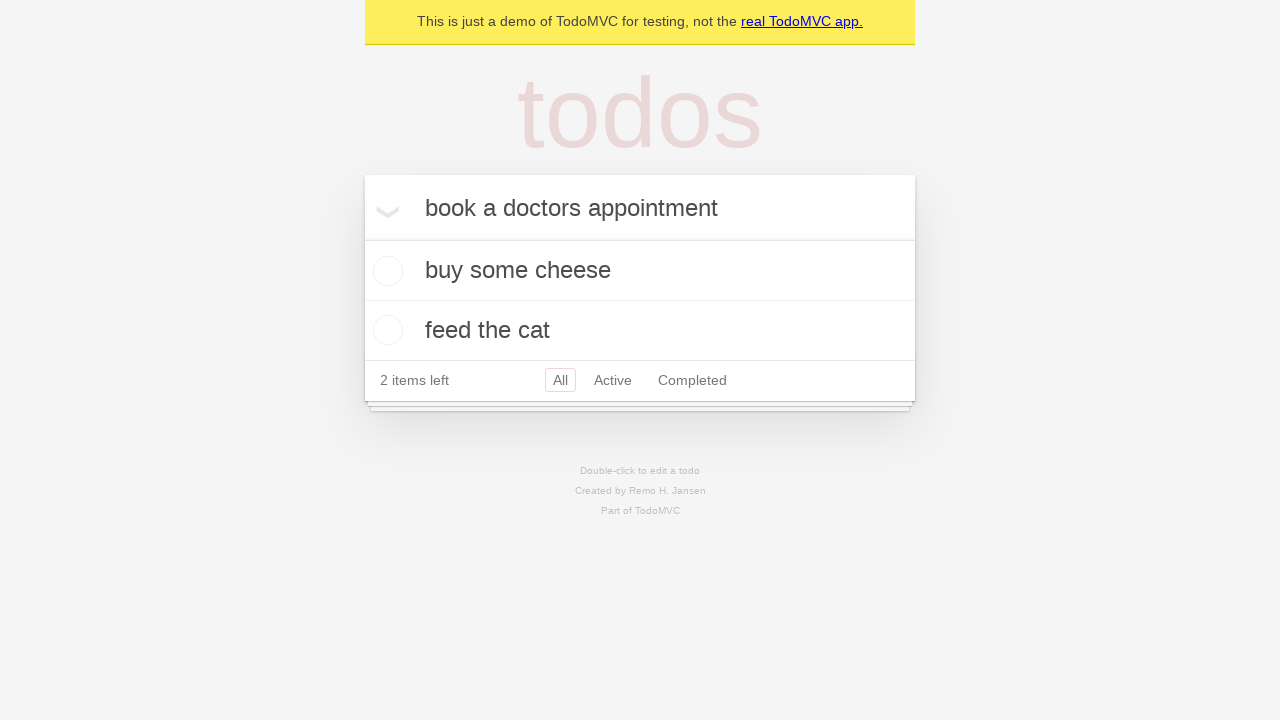

Pressed Enter to add third todo item on internal:attr=[placeholder="What needs to be done?"i]
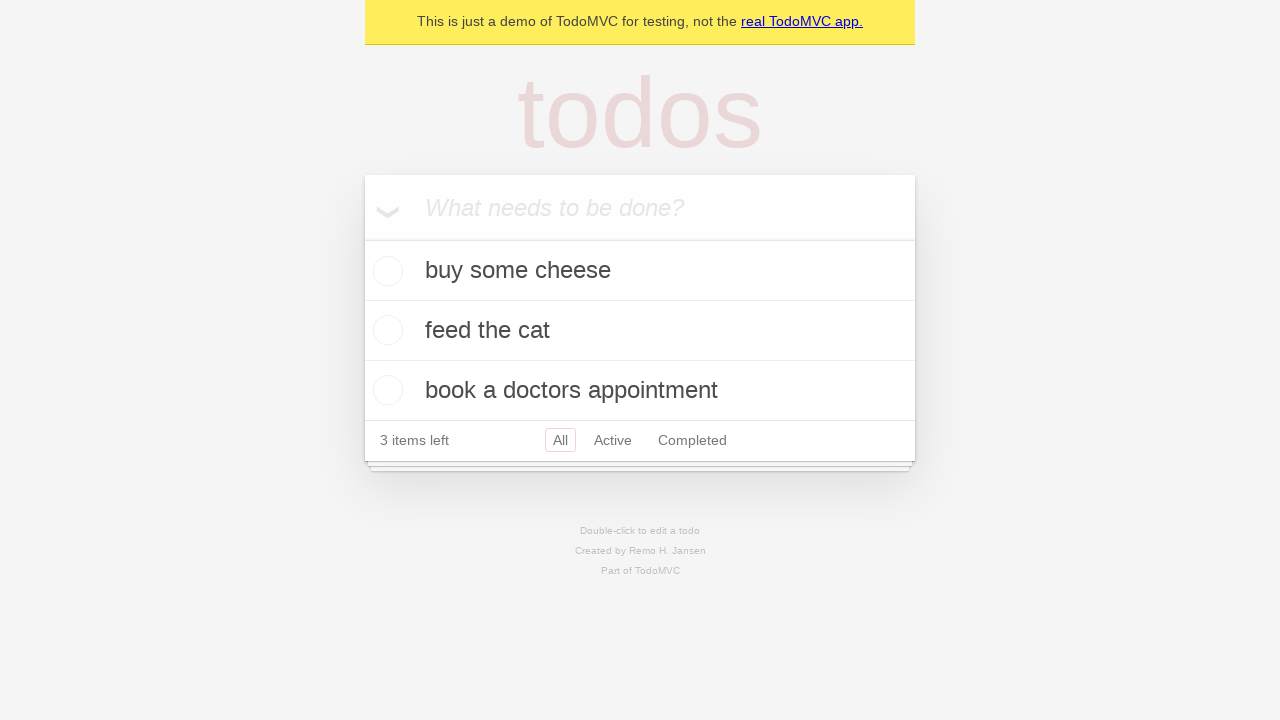

Checked 'Mark all as complete' toggle to mark all items as complete at (362, 238) on internal:label="Mark all as complete"i
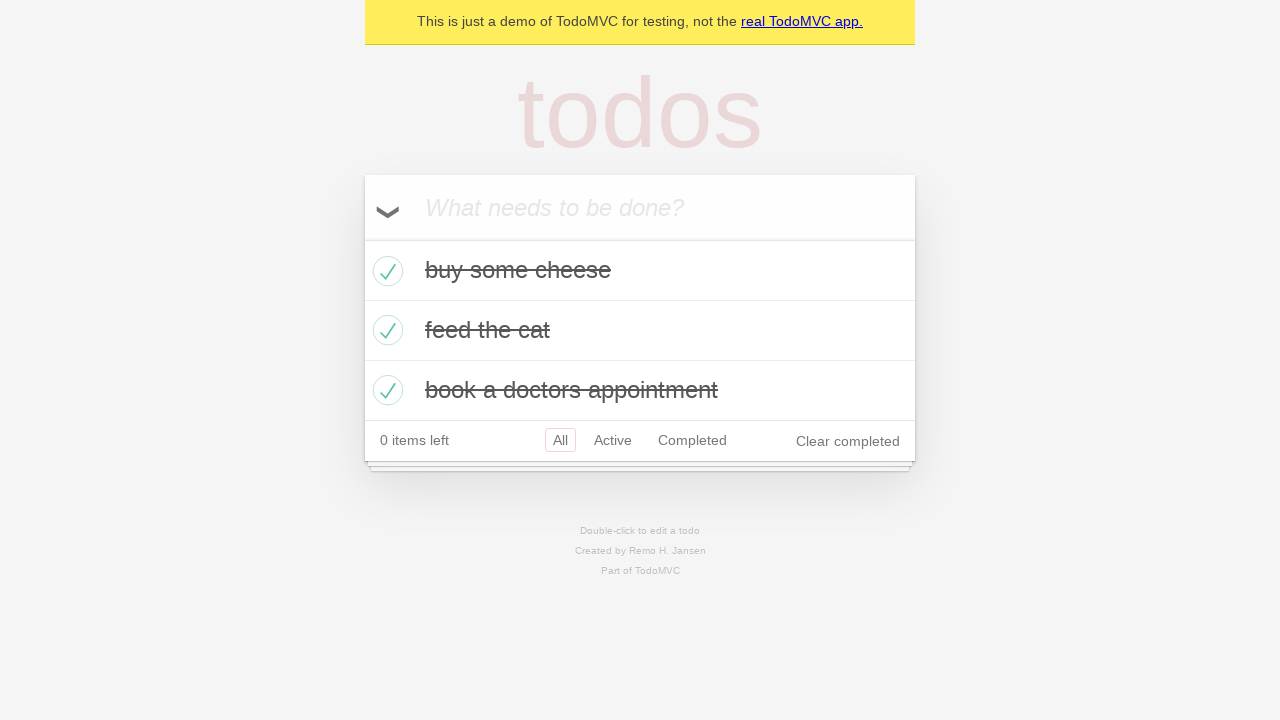

Unchecked 'Mark all as complete' toggle to clear complete state of all items at (362, 238) on internal:label="Mark all as complete"i
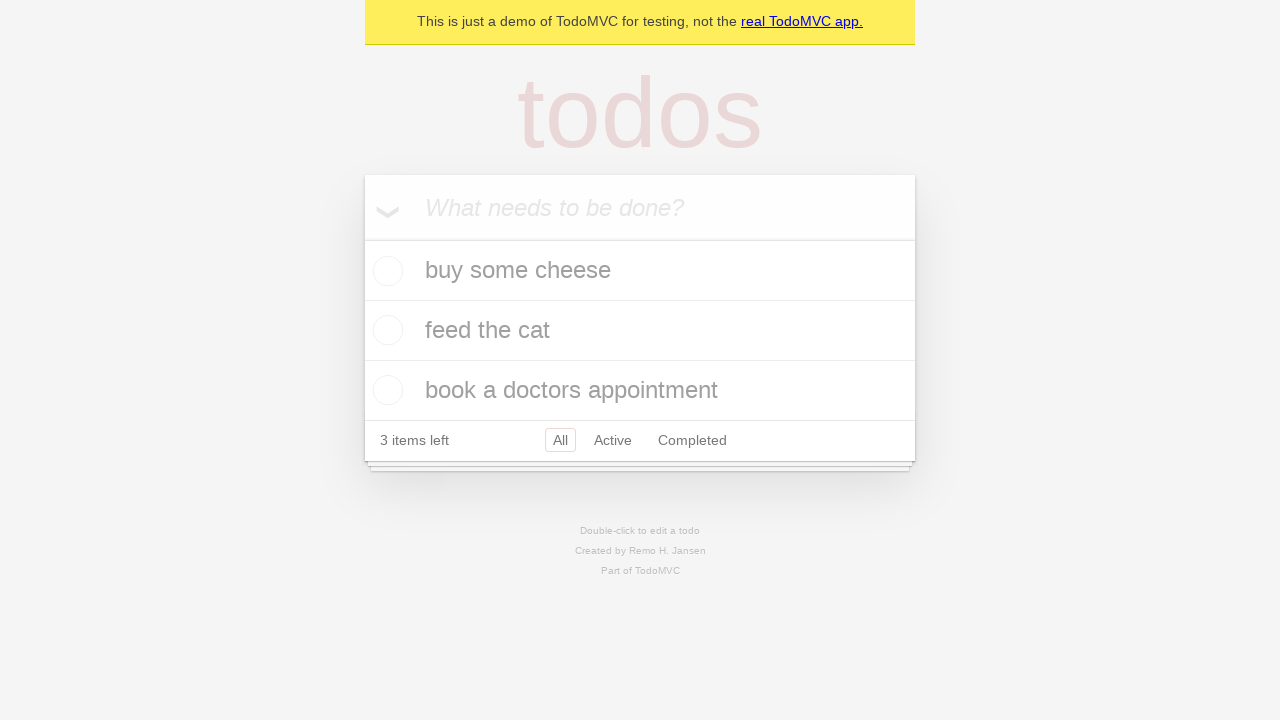

Waited 500ms for items to update state
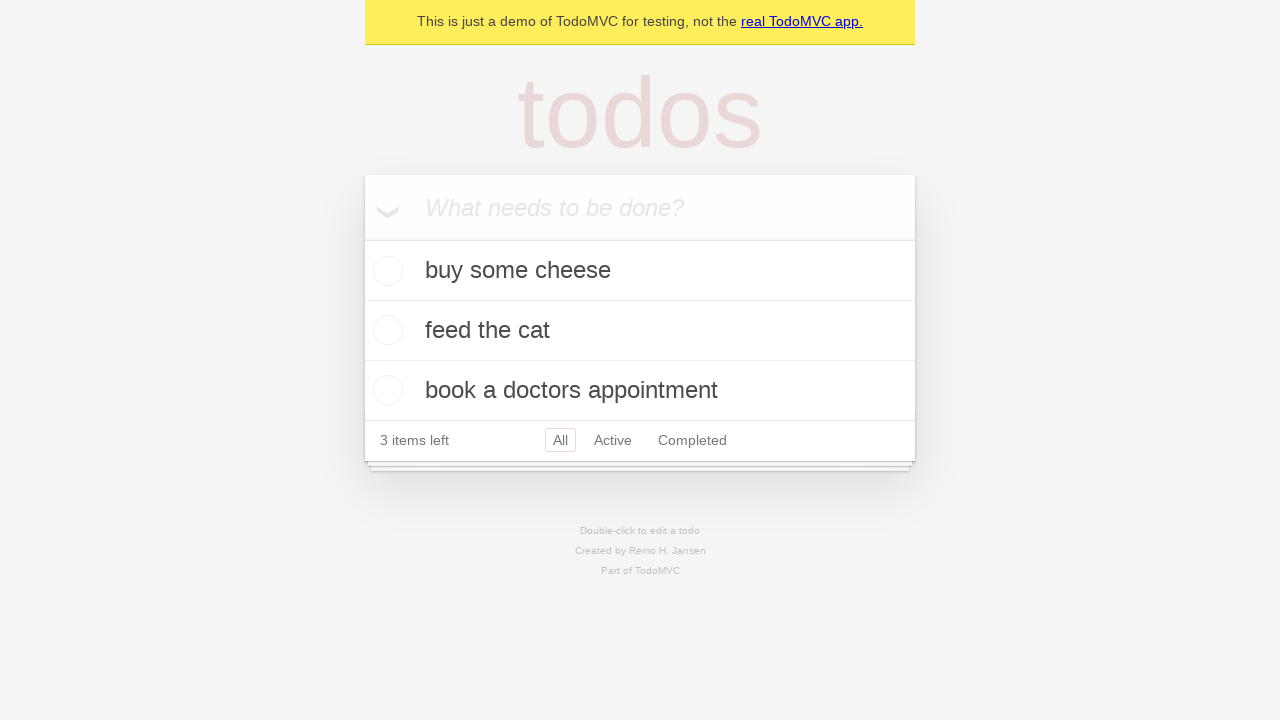

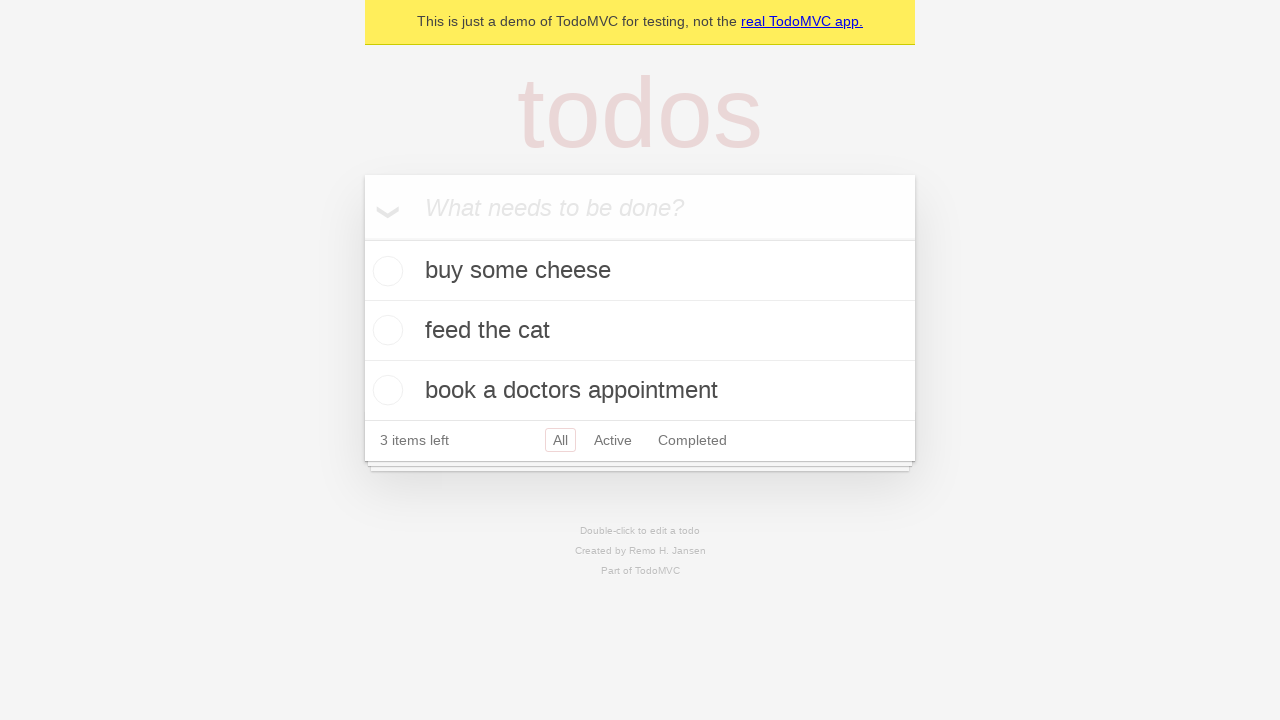